Navigates to the tables demo page and verifies that the data table with person information is displayed and contains expected rows

Starting URL: https://the-internet.herokuapp.com/tables

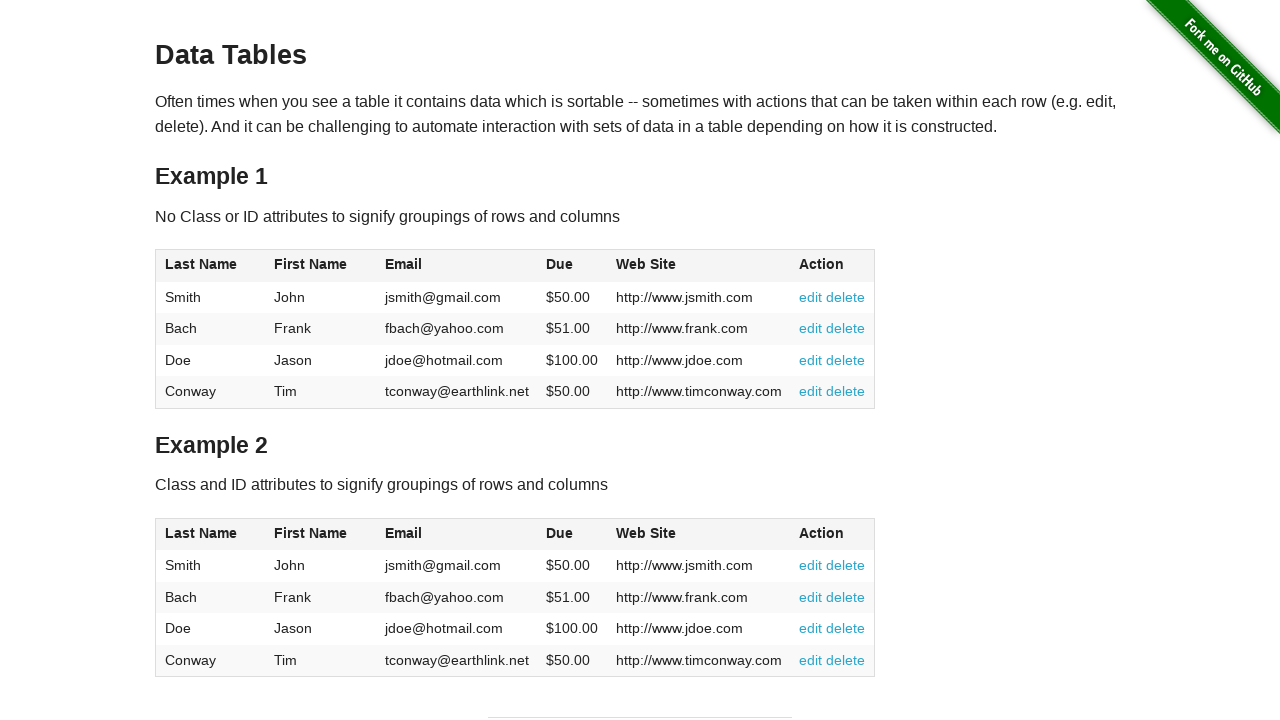

Navigated to tables demo page
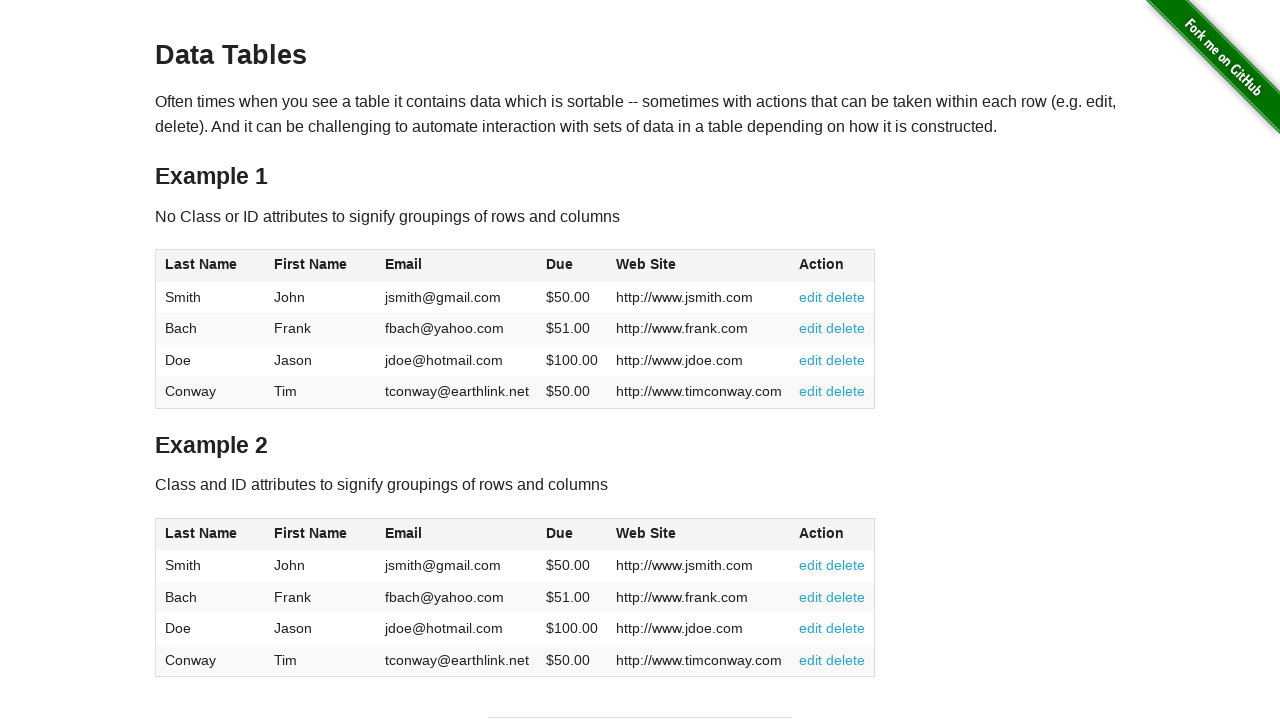

Table #table1 became visible
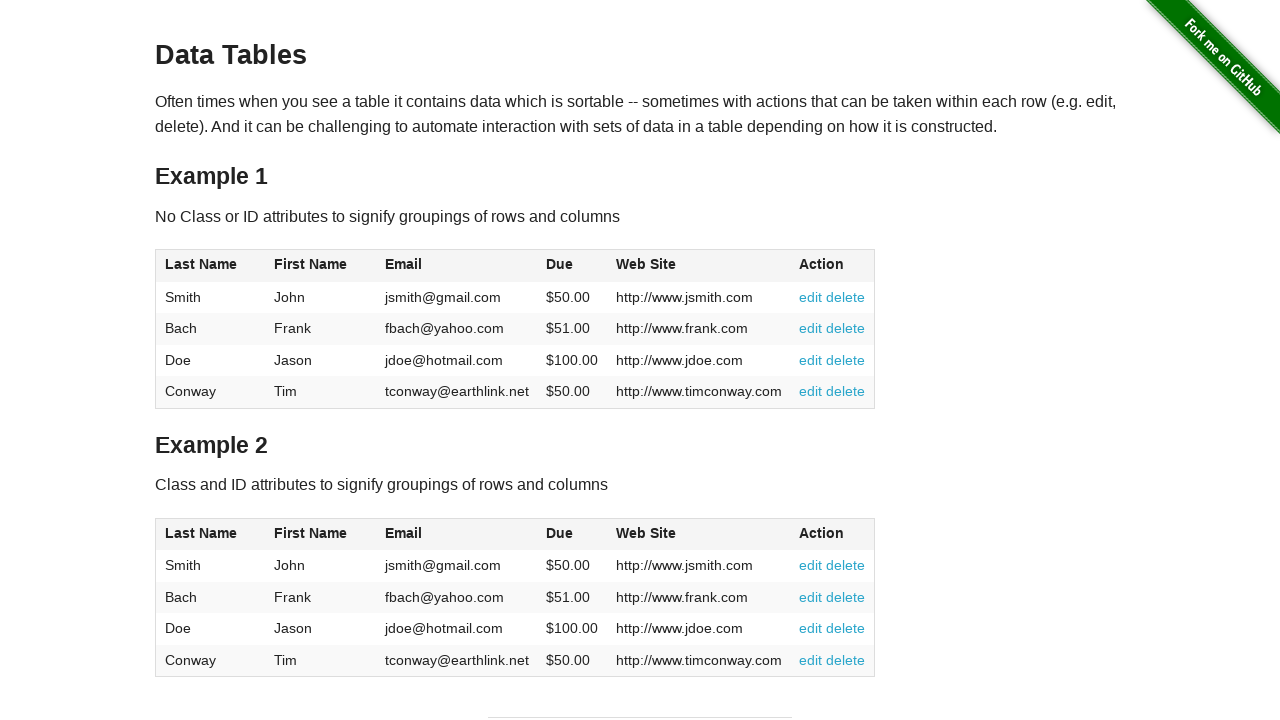

Table body rows are present with person information
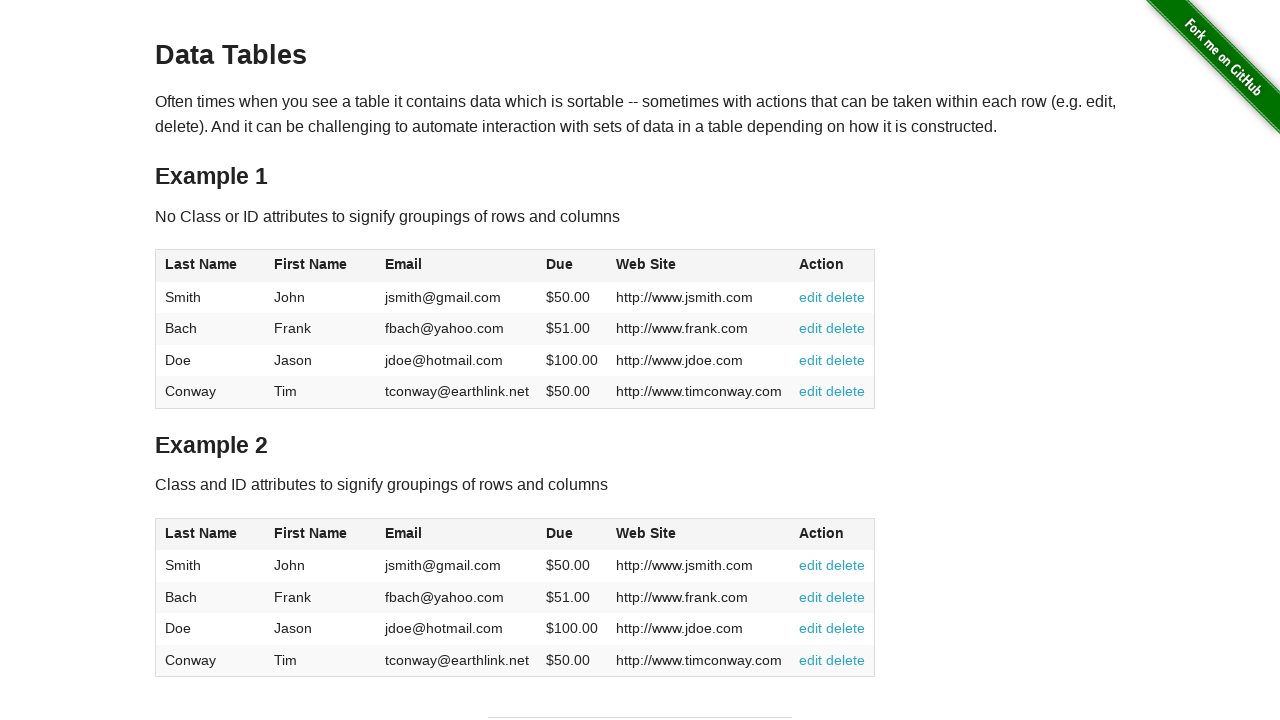

Clicked on Last Name table header to sort at (210, 266) on table#table1 thead tr th:nth-child(1)
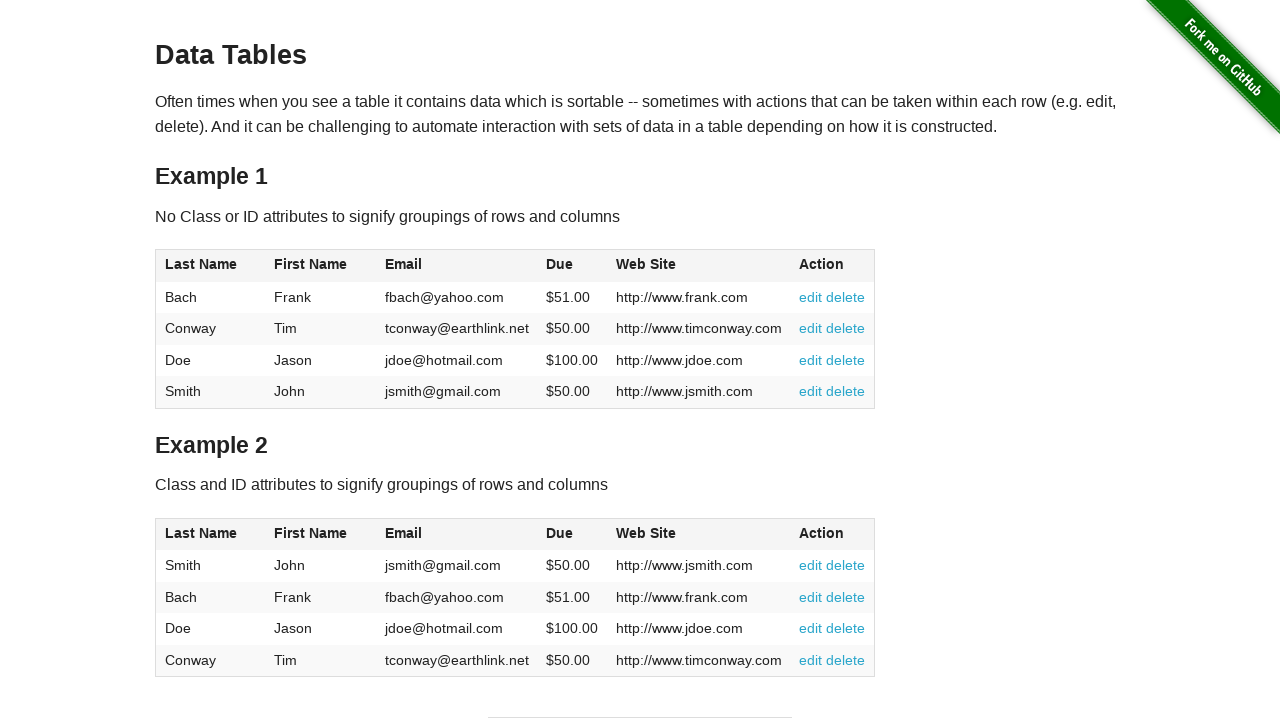

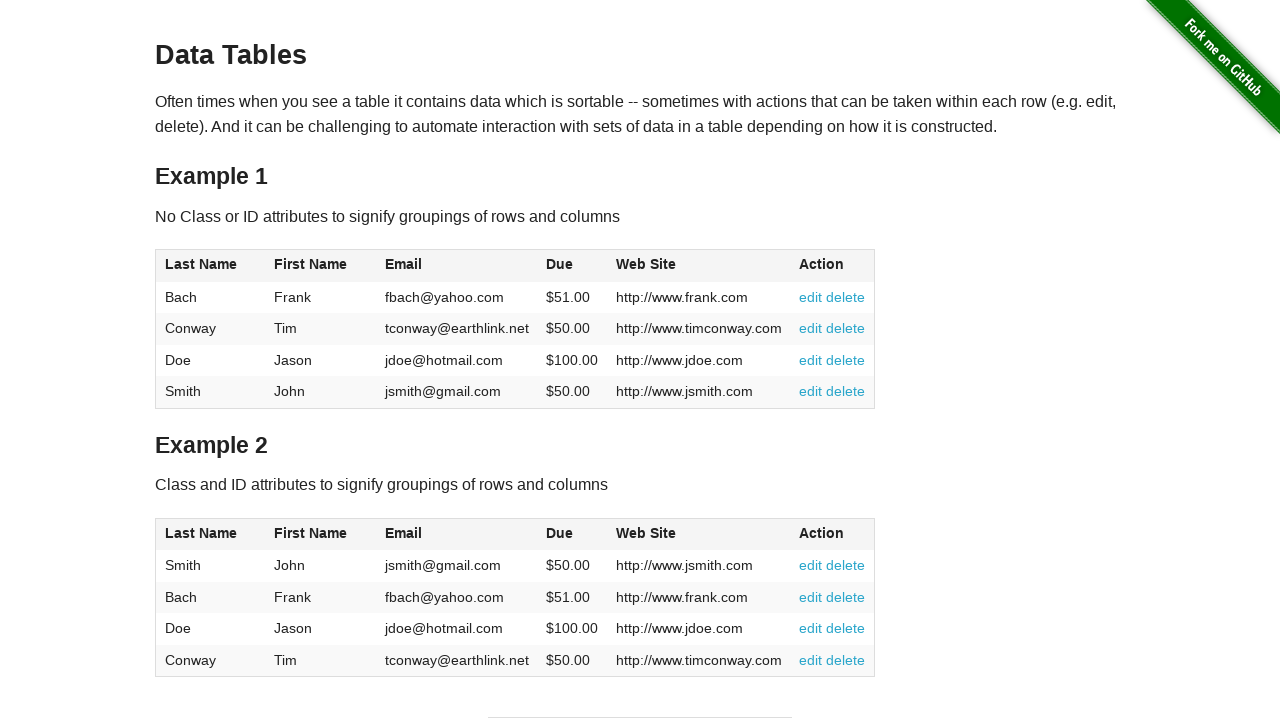